Tests the train ticket search functionality on China's 12306 railway website by filling in travel date and departure station, then clicking the search button.

Starting URL: https://kyfw.12306.cn/otn/index/init

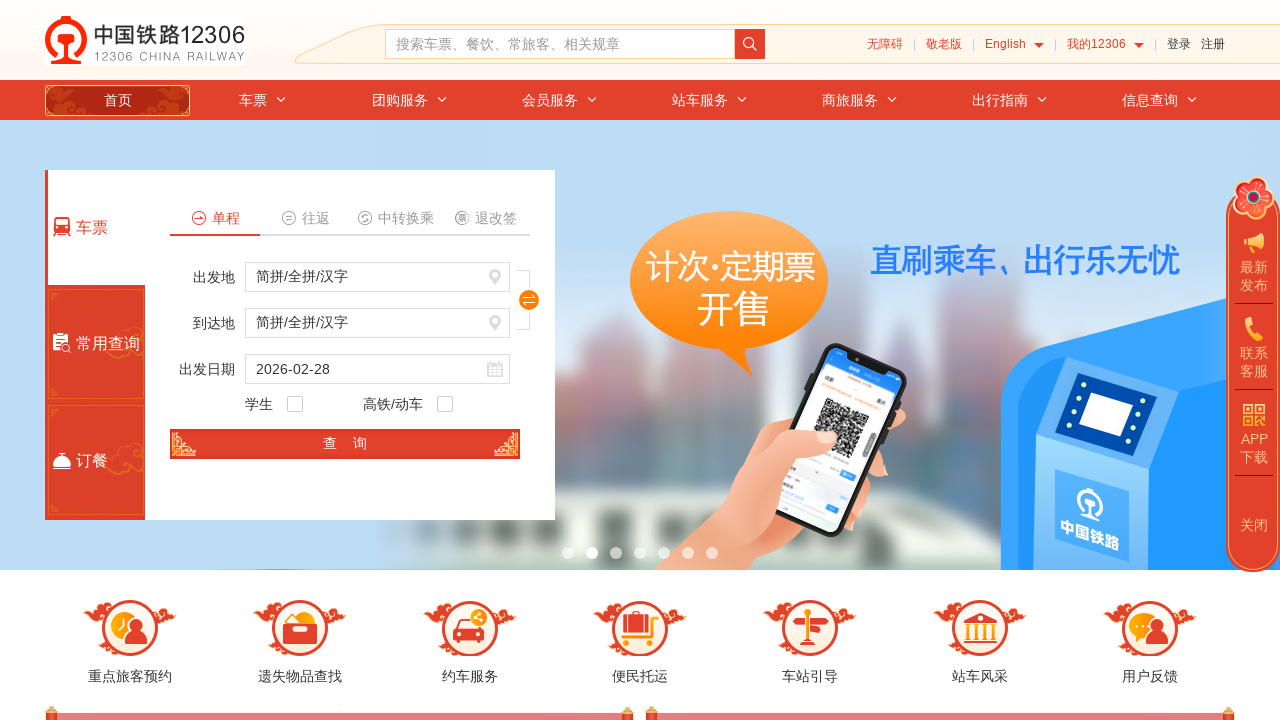

Set train date to 2024-03-15 using JavaScript
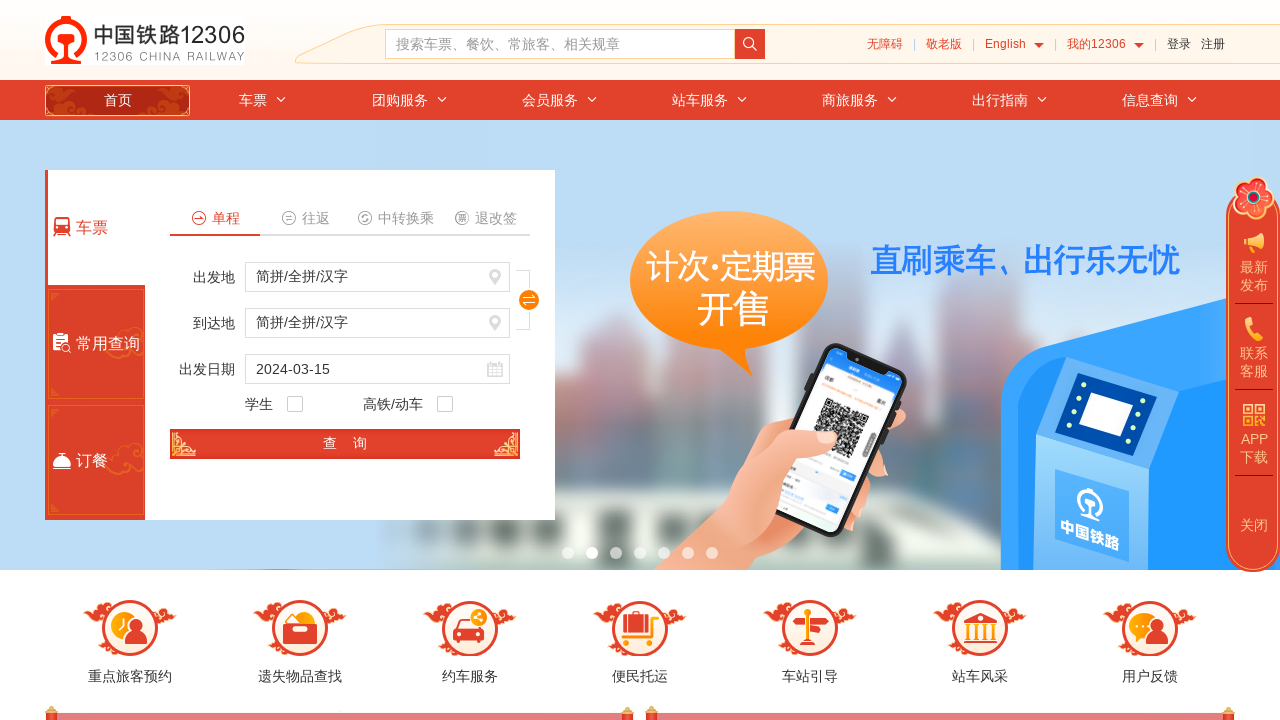

Set departure station to 北京 (Beijing) using JavaScript
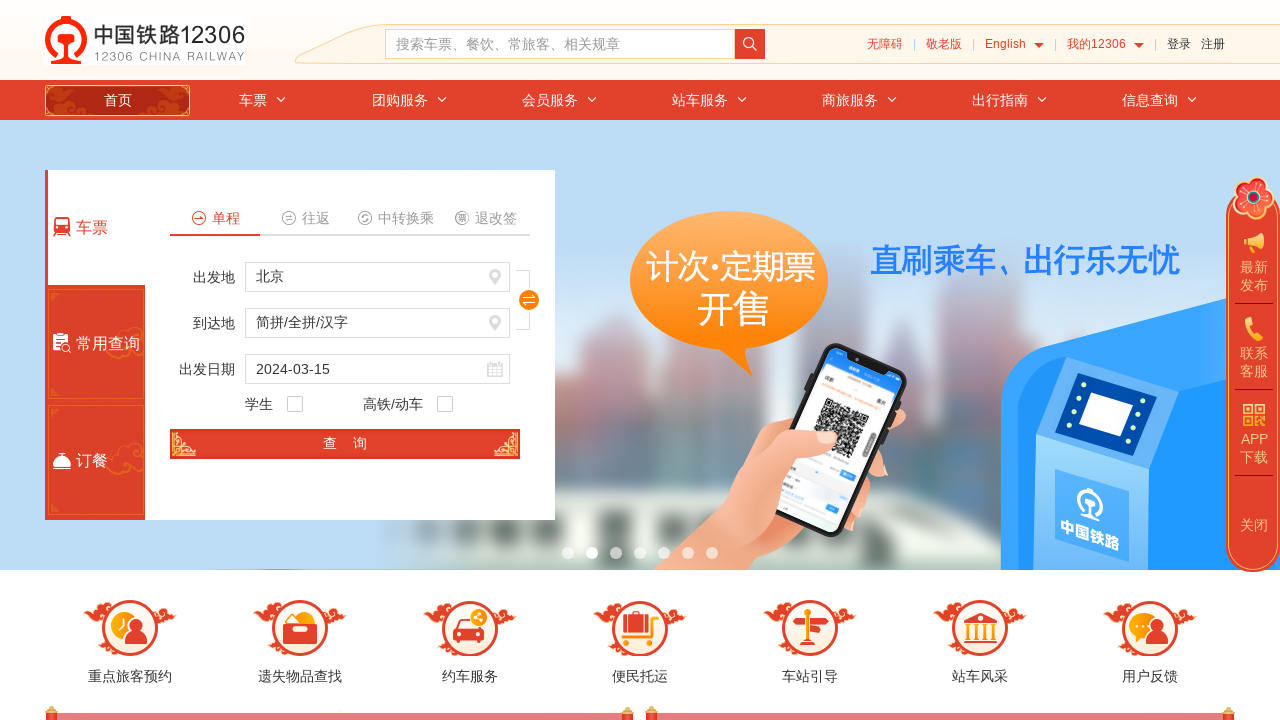

Clicked search button to search for train tickets
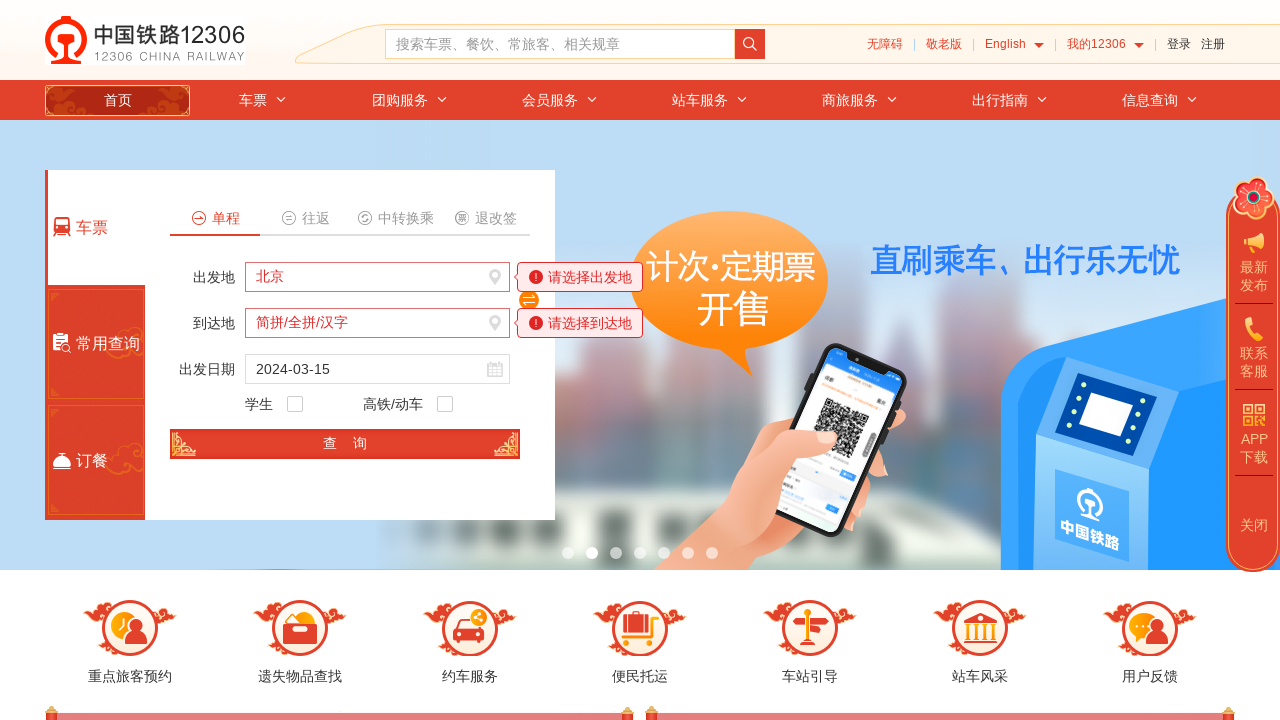

Waited 2 seconds for search results to process
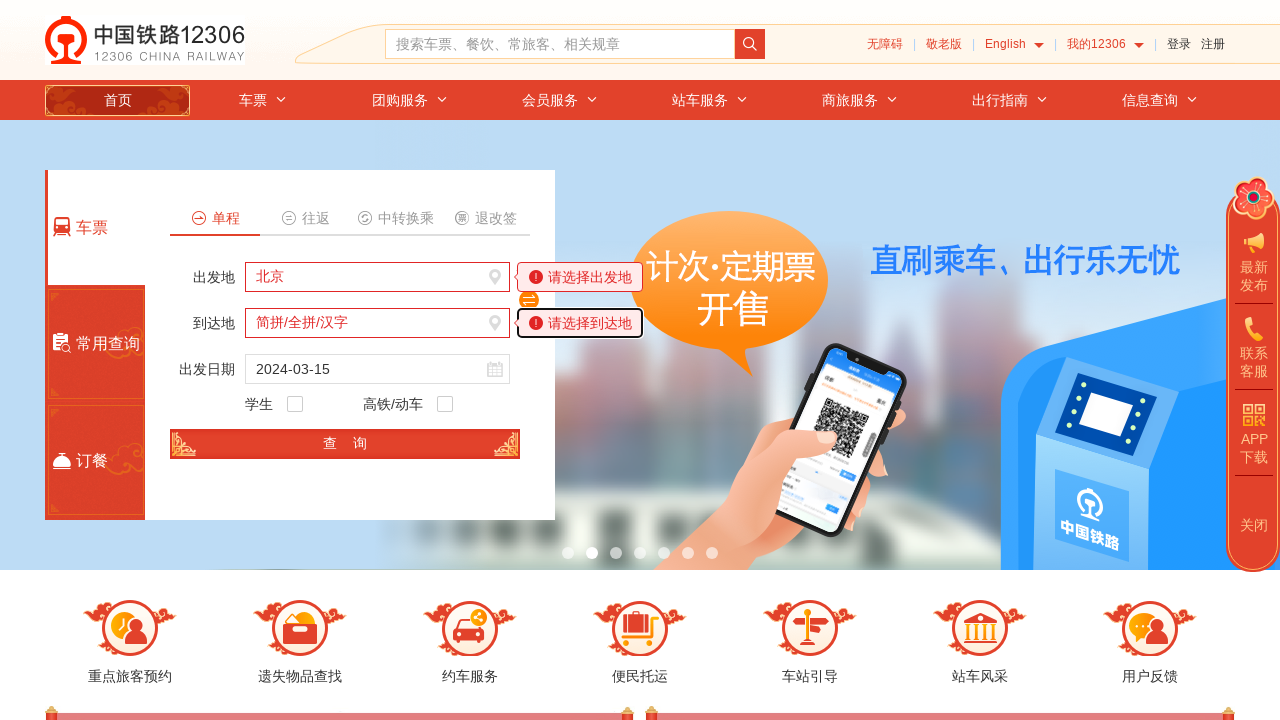

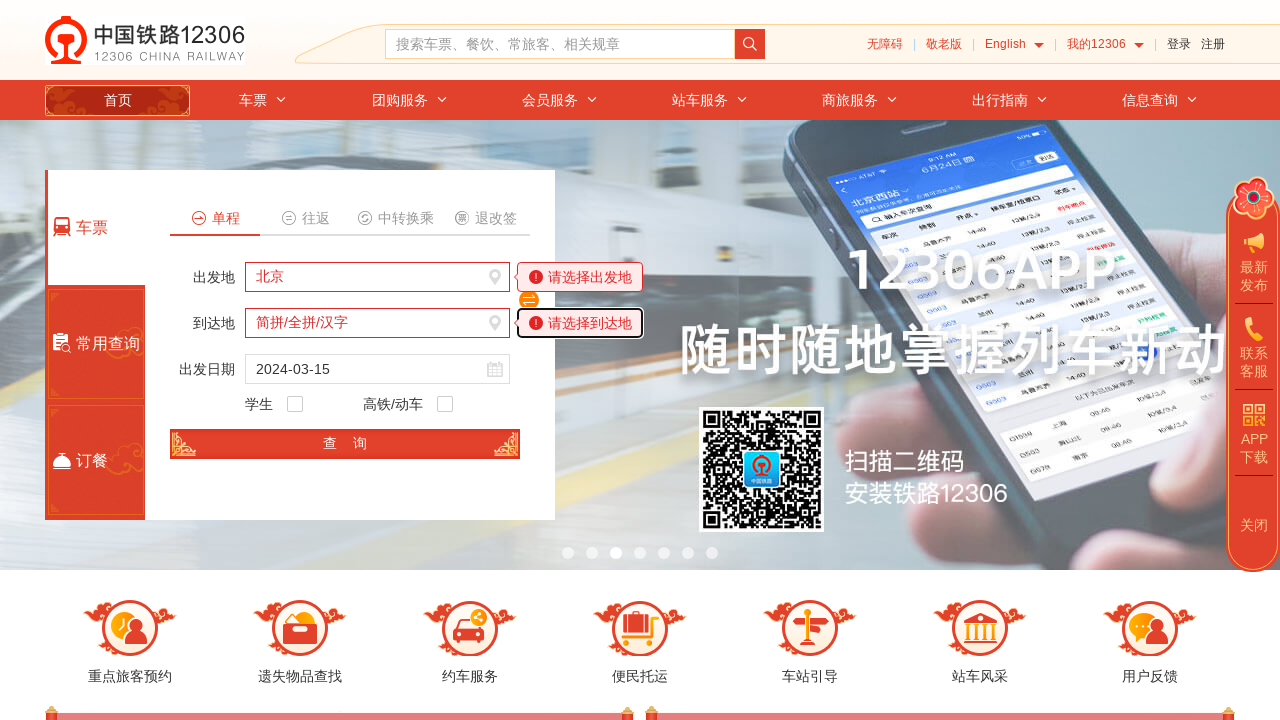